Opens the VCTC Pune website and verifies the page loads successfully

Starting URL: https://vctcpune.com/

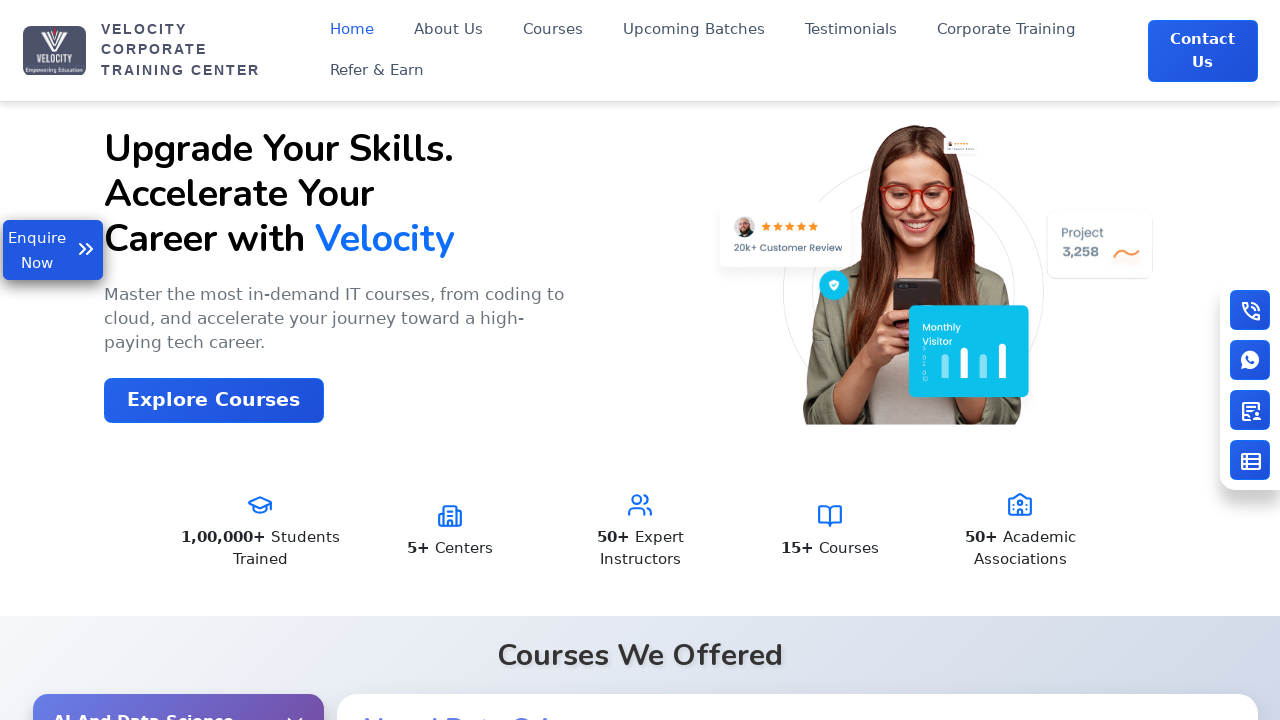

Waited for VCTC Pune website DOM to fully load
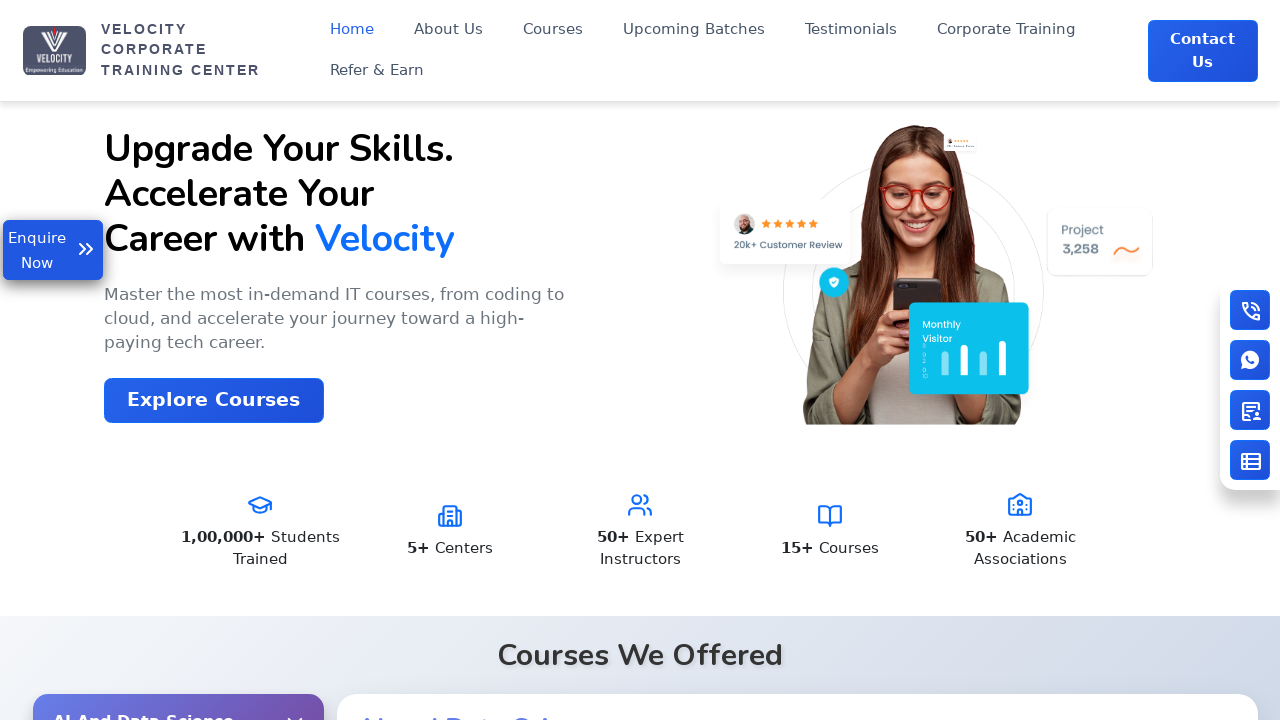

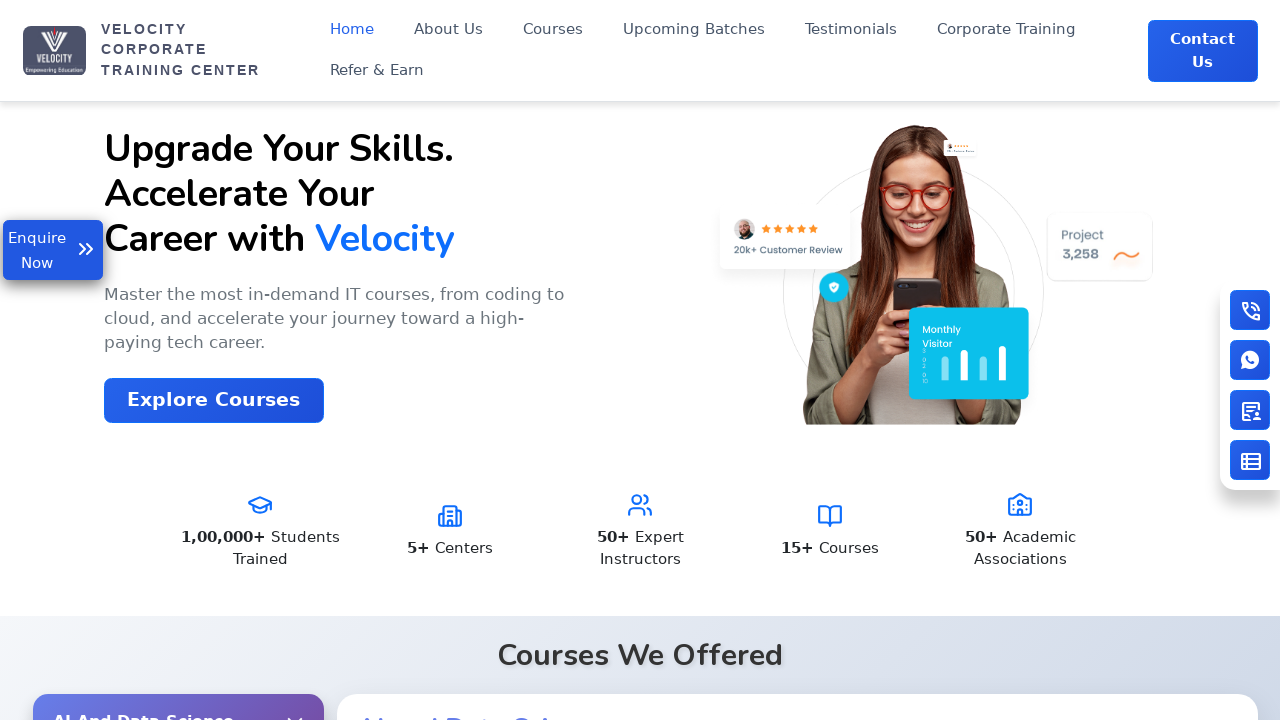